Clicks on the "Impressive" radio button by clicking its associated label

Starting URL: https://demoqa.com/radio-button

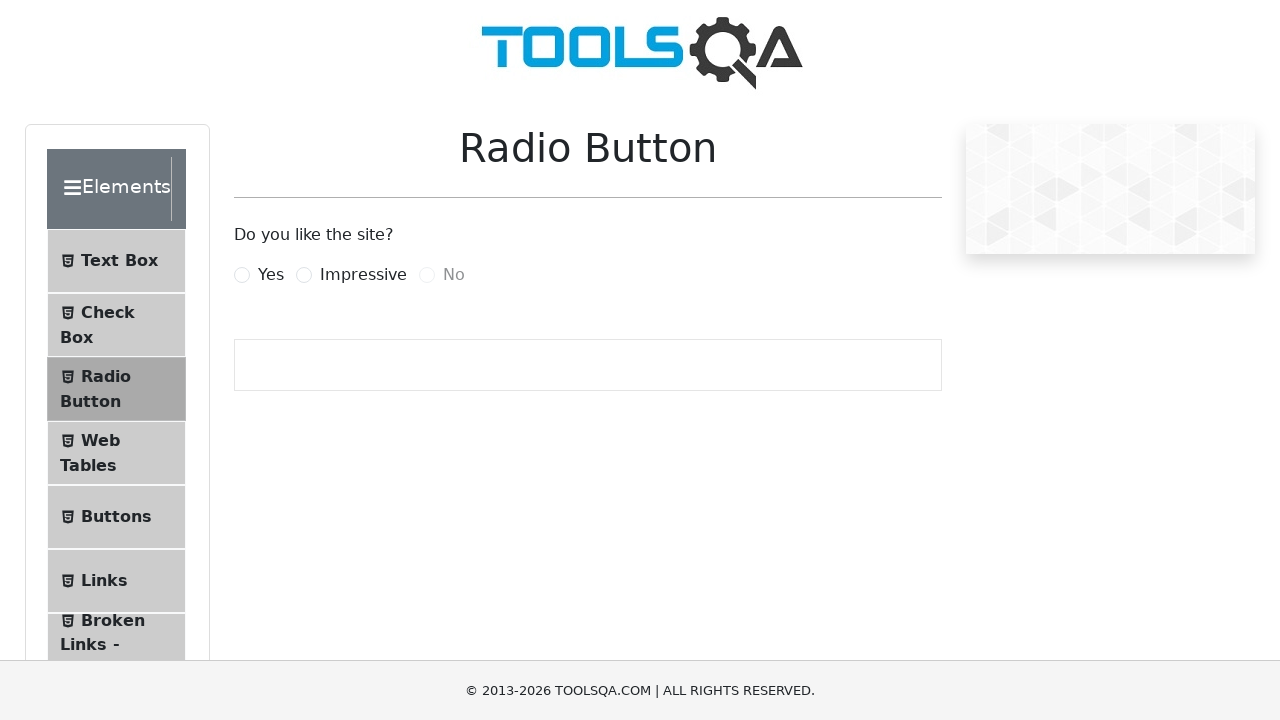

Clicked on the 'Impressive' radio button label at (363, 275) on xpath=//*[@id='impressiveRadio']/following-sibling::label
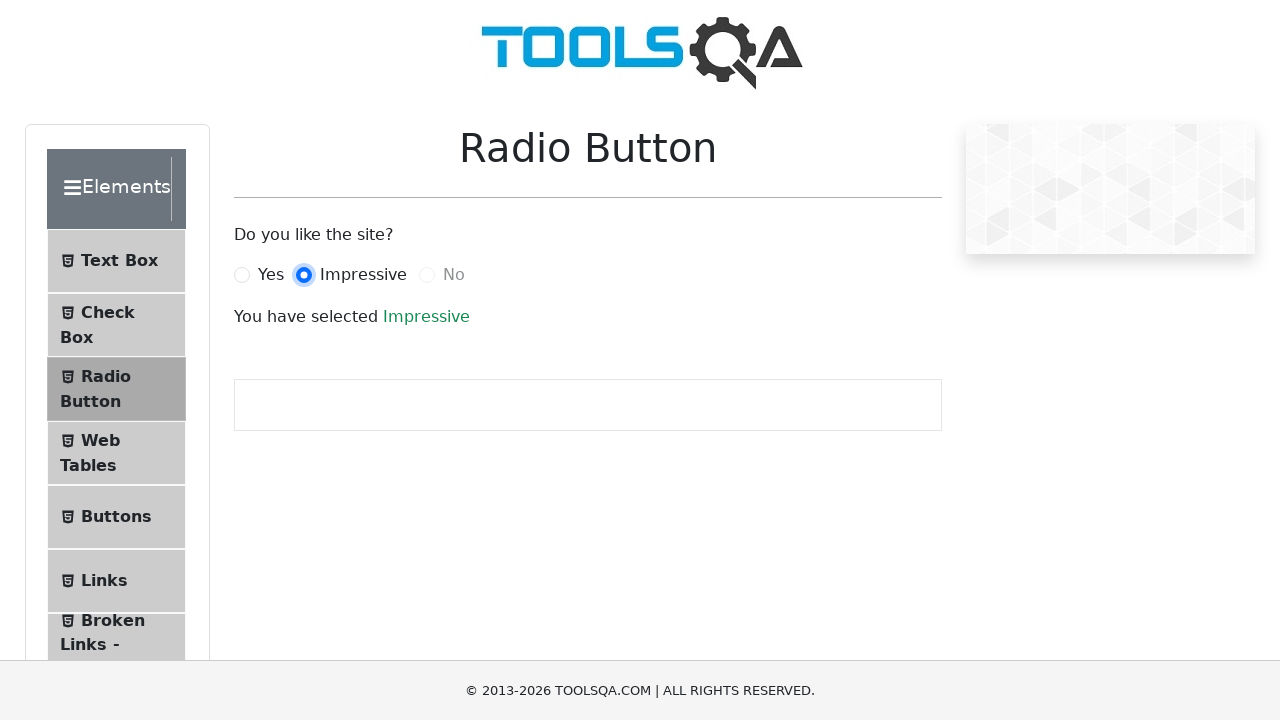

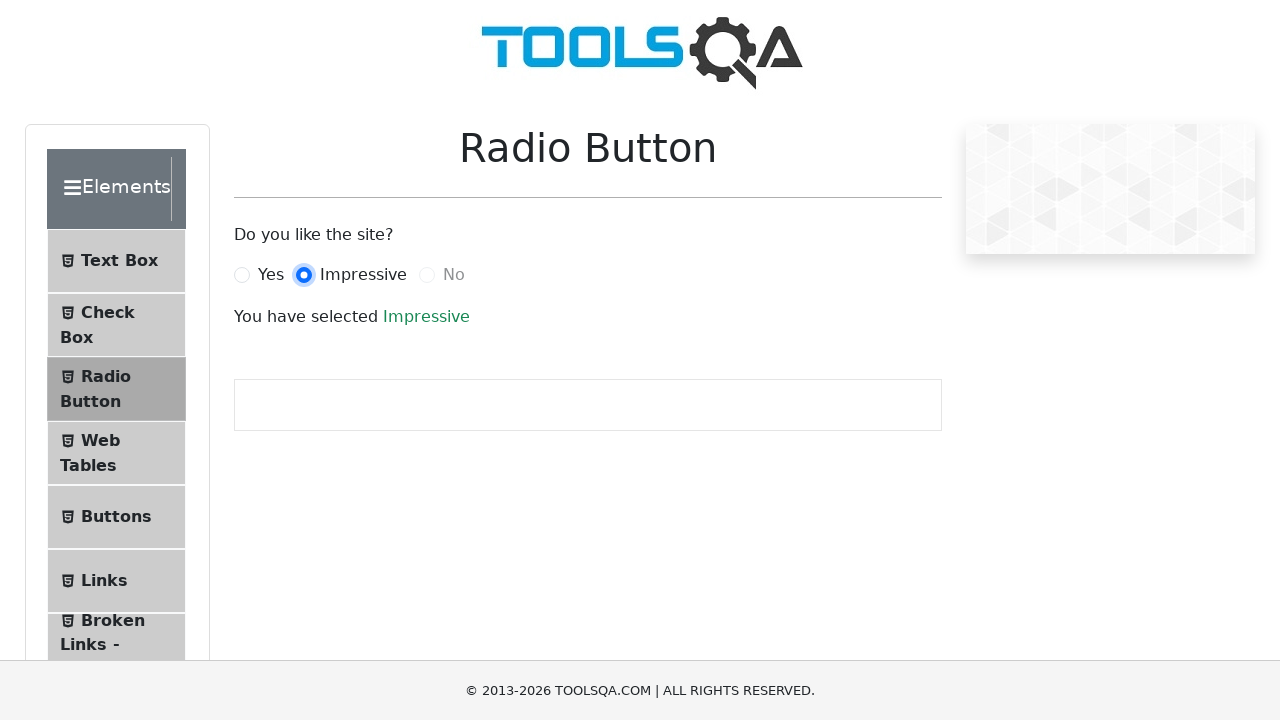